Tests window handling by opening a new window, switching to it, and then closing it to return to the original window

Starting URL: https://www.hyrtutorials.com/p/window-handles-practice.html

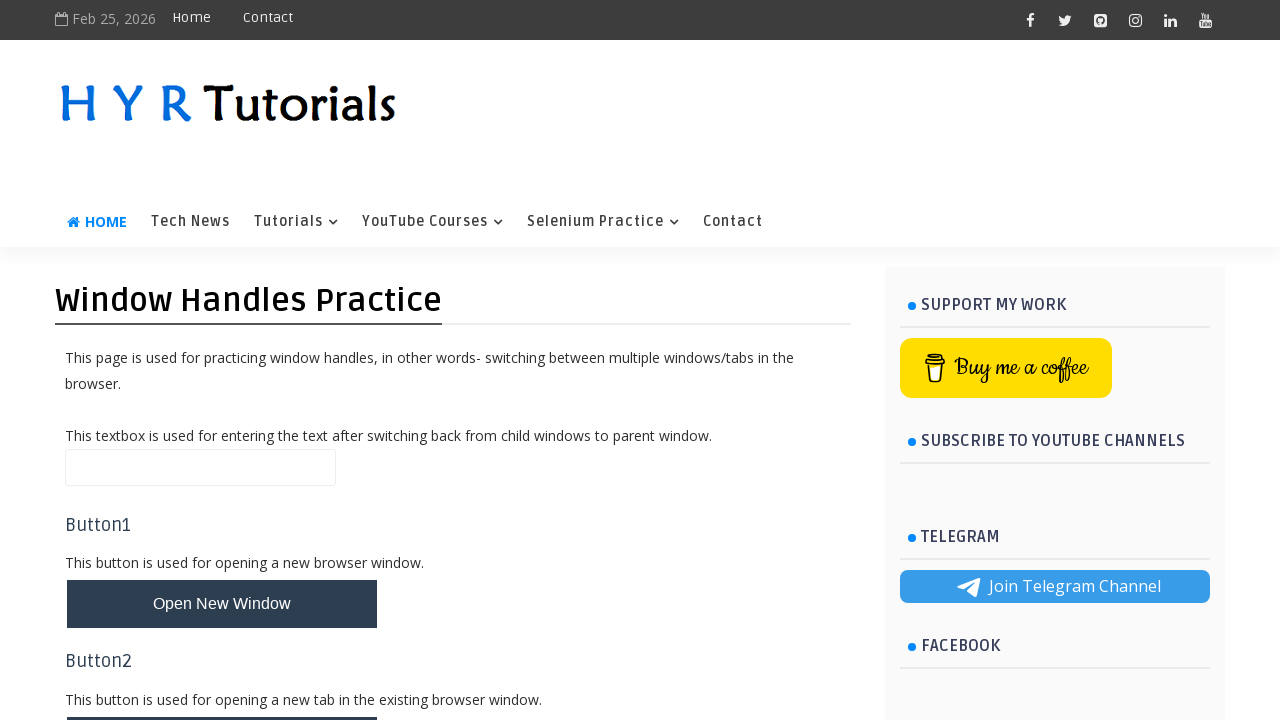

Scrolled down 600 pixels to make button visible
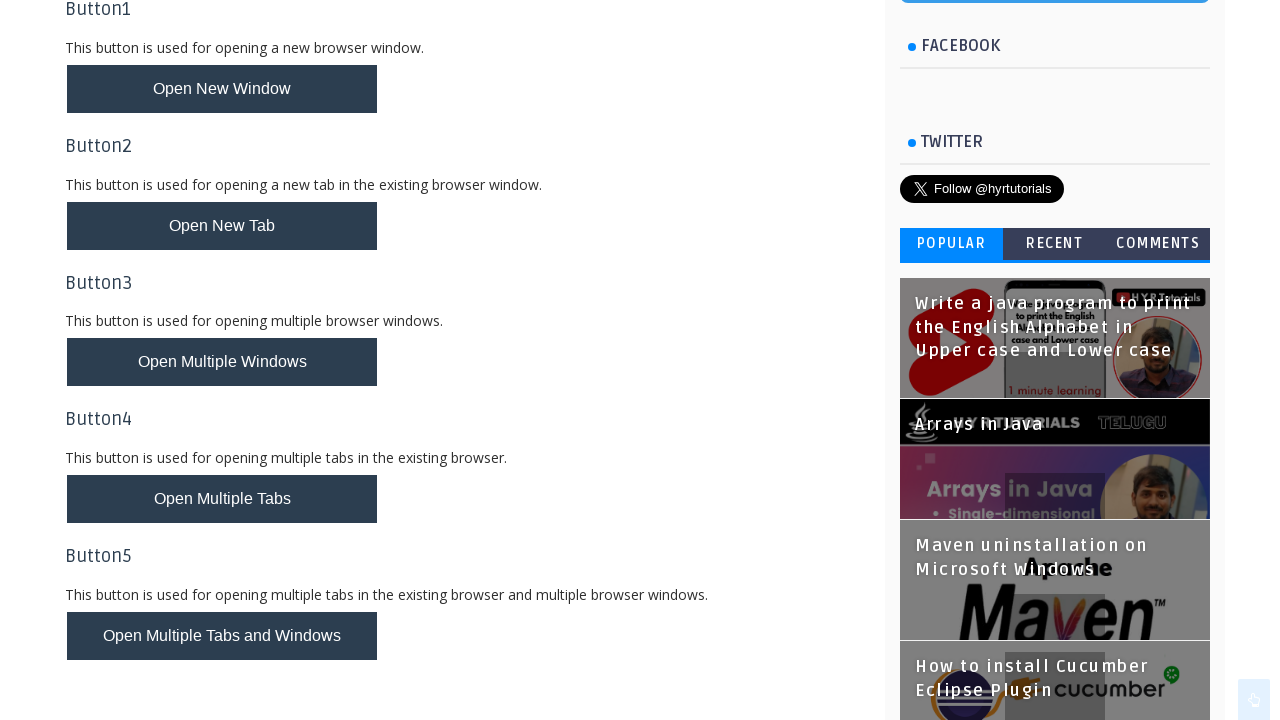

Clicked button to open new window at (222, 89) on button#newWindowBtn
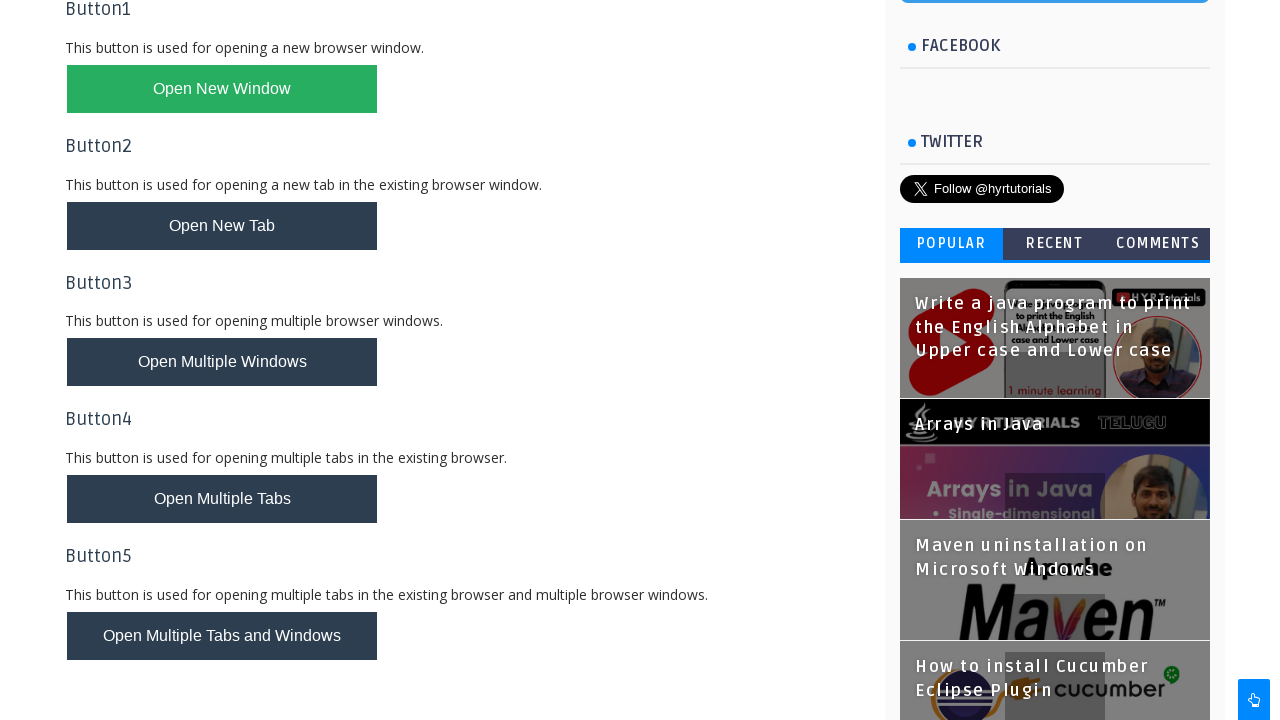

New popup window opened and captured
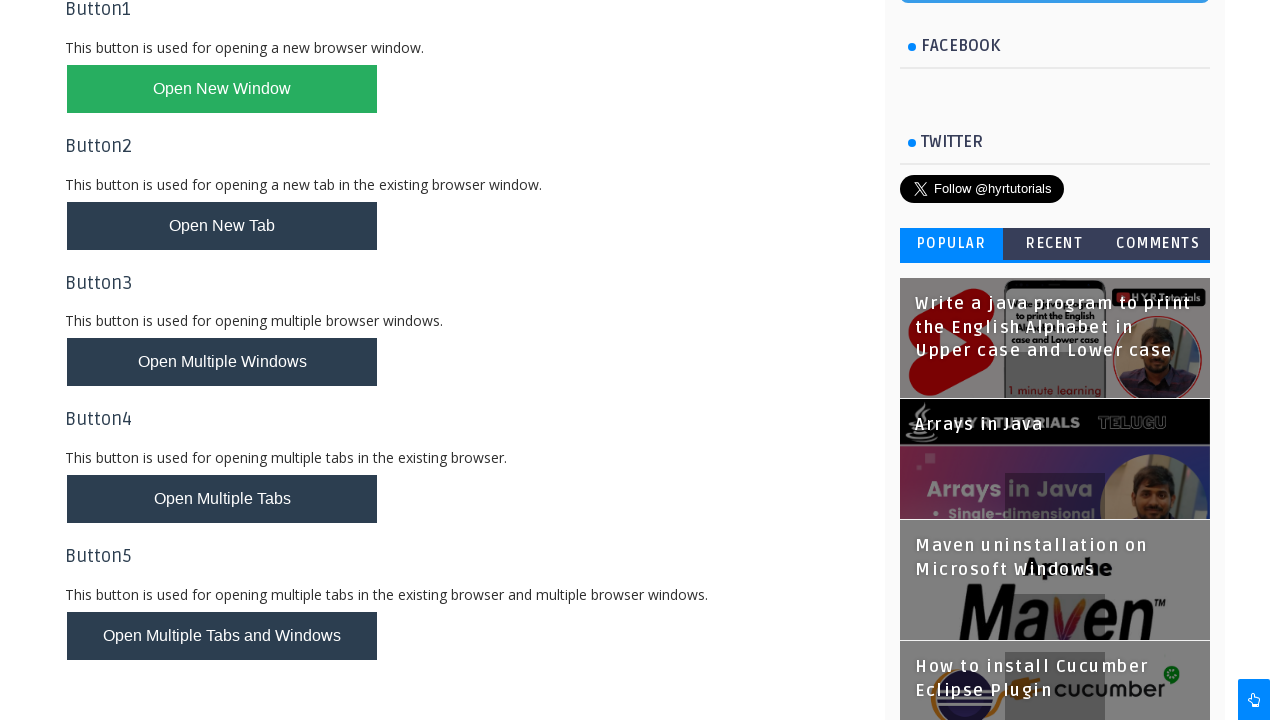

Closed the new popup window
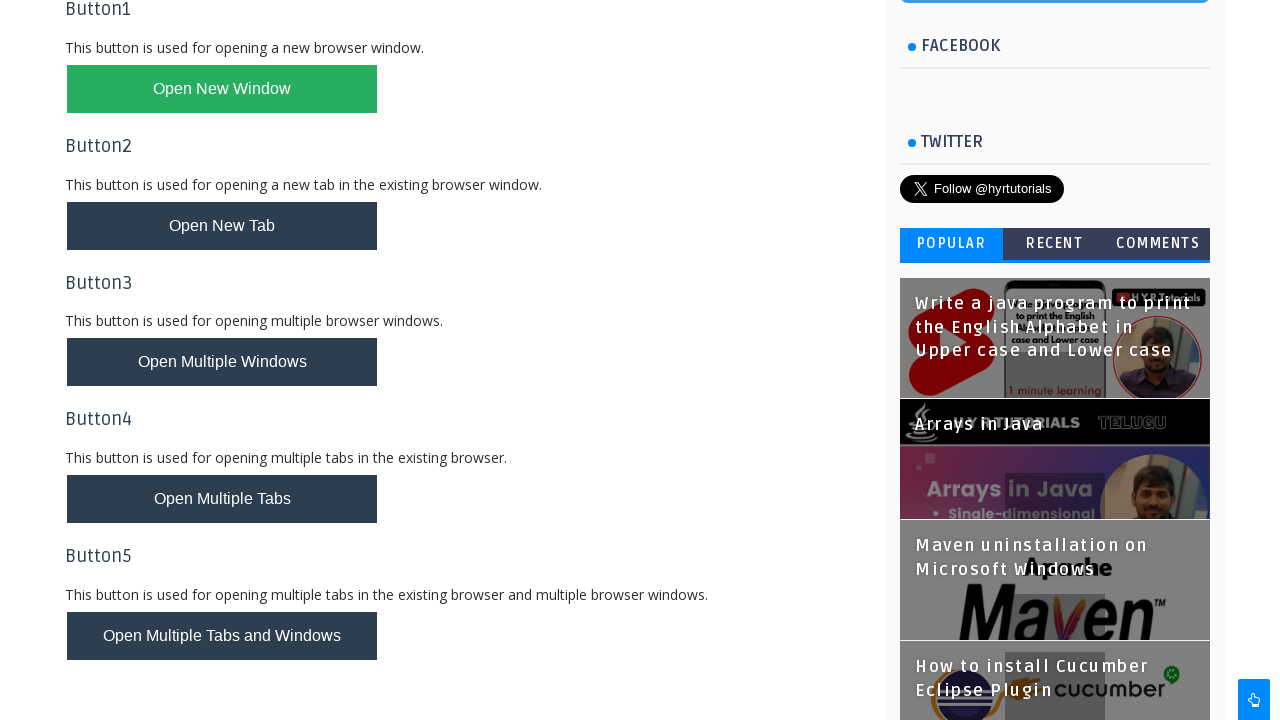

Verified that only one window remains (original page is active)
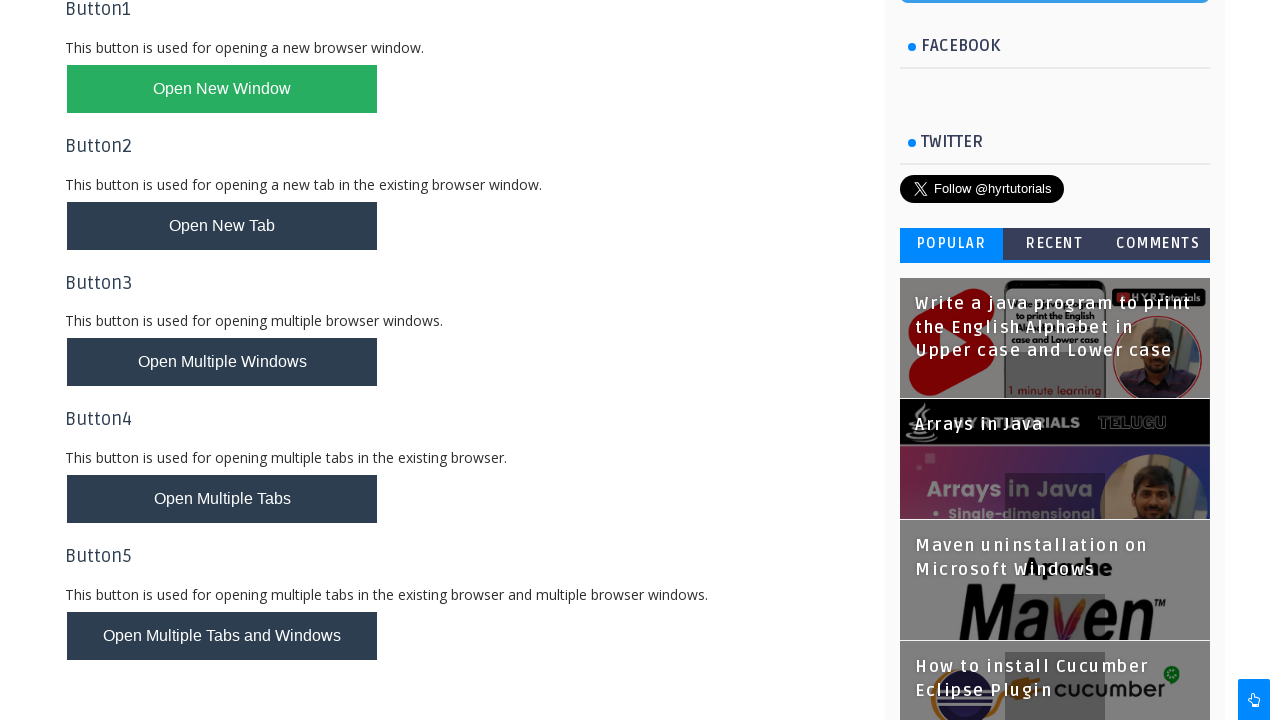

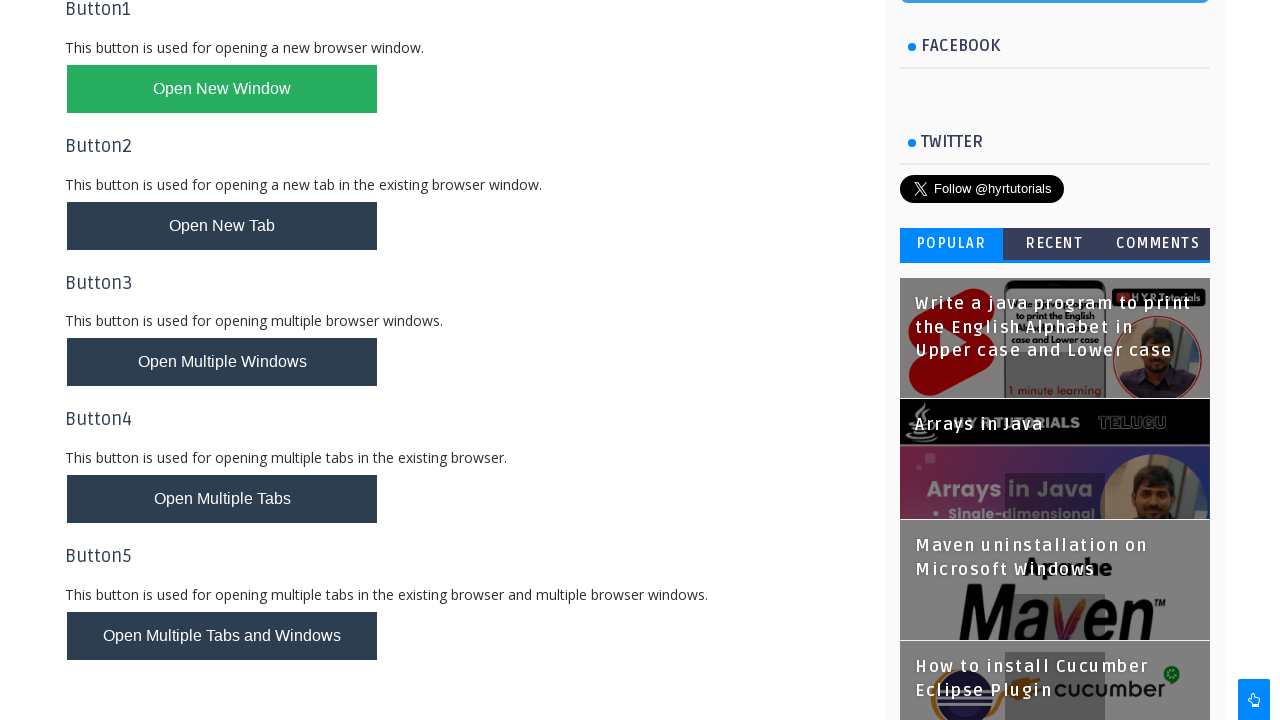